Tests search functionality with a non-matching keyword "aaaa" to verify that the website displays search suggestions when no products match the query.

Starting URL: https://cocoonvietnam.com/

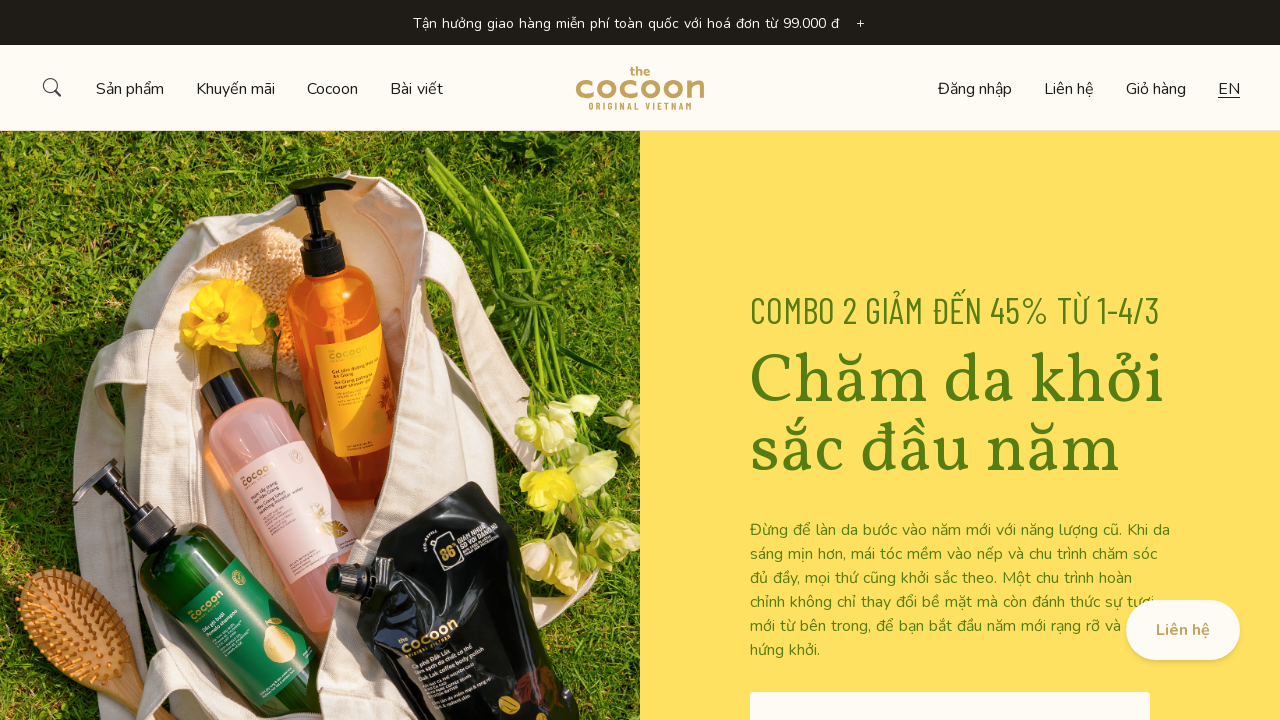

Clicked search button to open search input field at (52, 88) on xpath=//*[@id='navbar']/div[3]/nav/div[1]/div/div
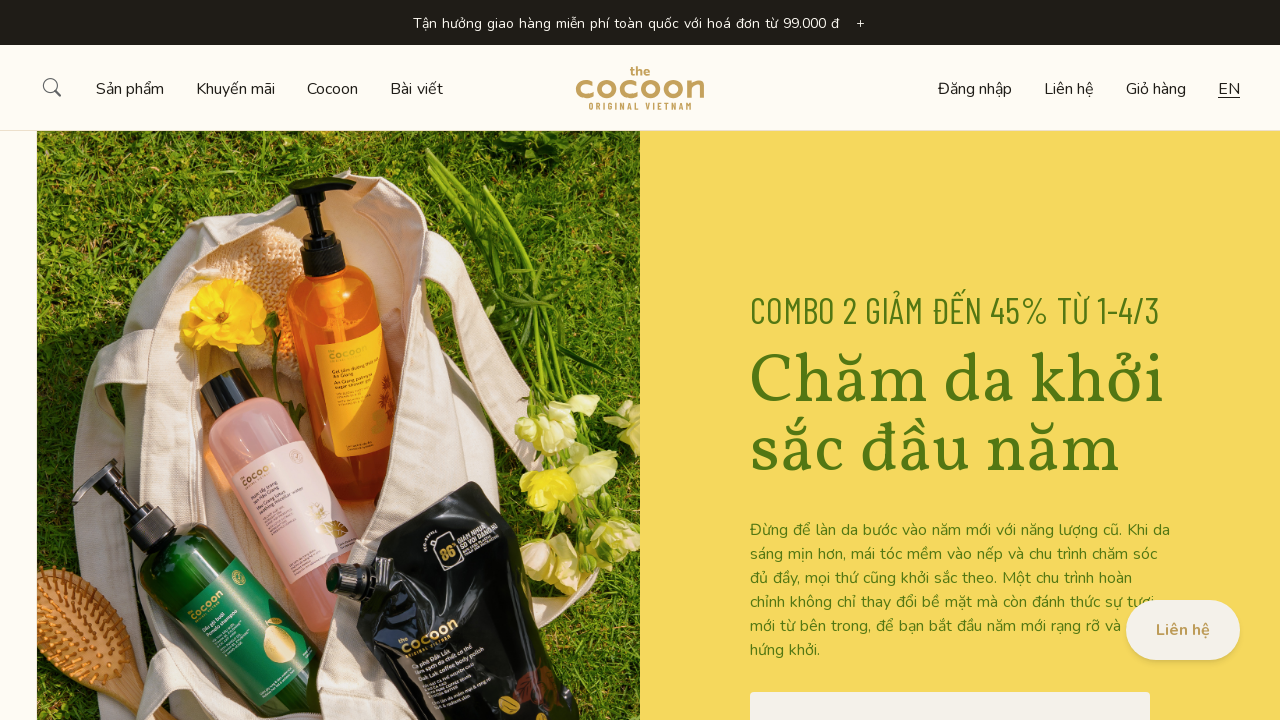

Waited 1 second for search input to appear
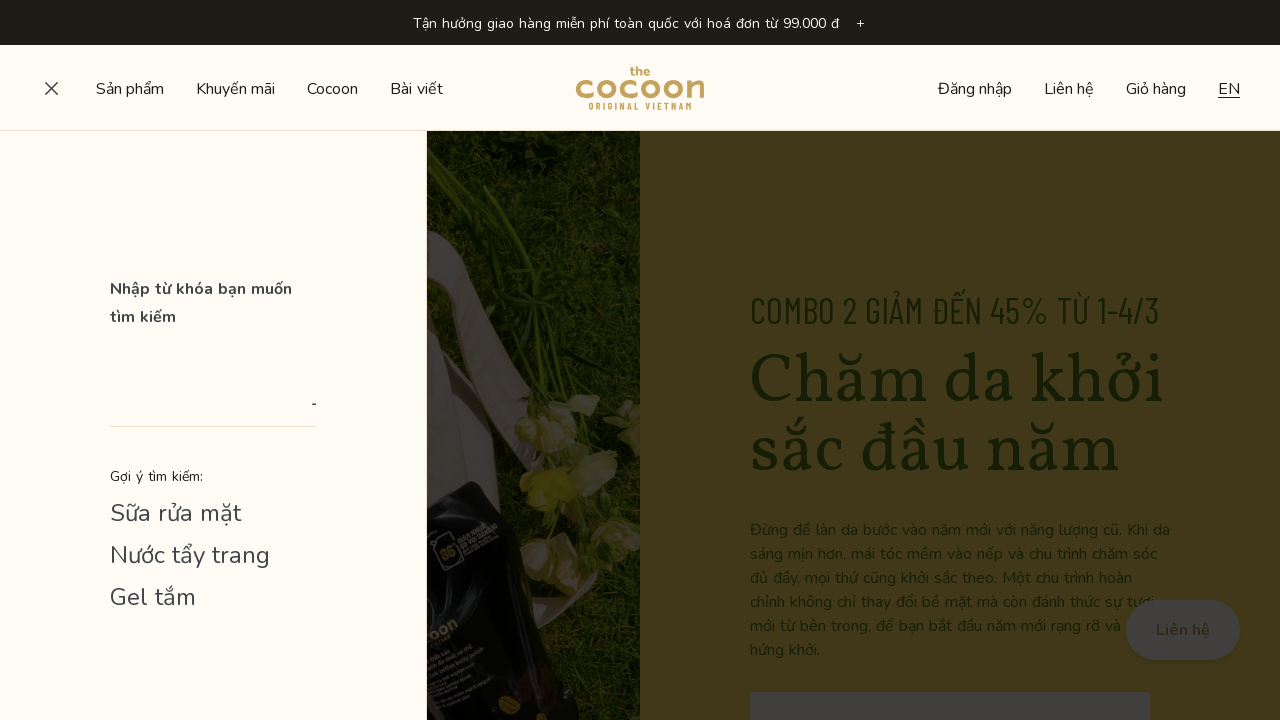

Filled search input with non-matching keyword 'aaaa' on #__layout > div > header > div:nth-child(2) > div.hidden.lg\:block > nav > div:n
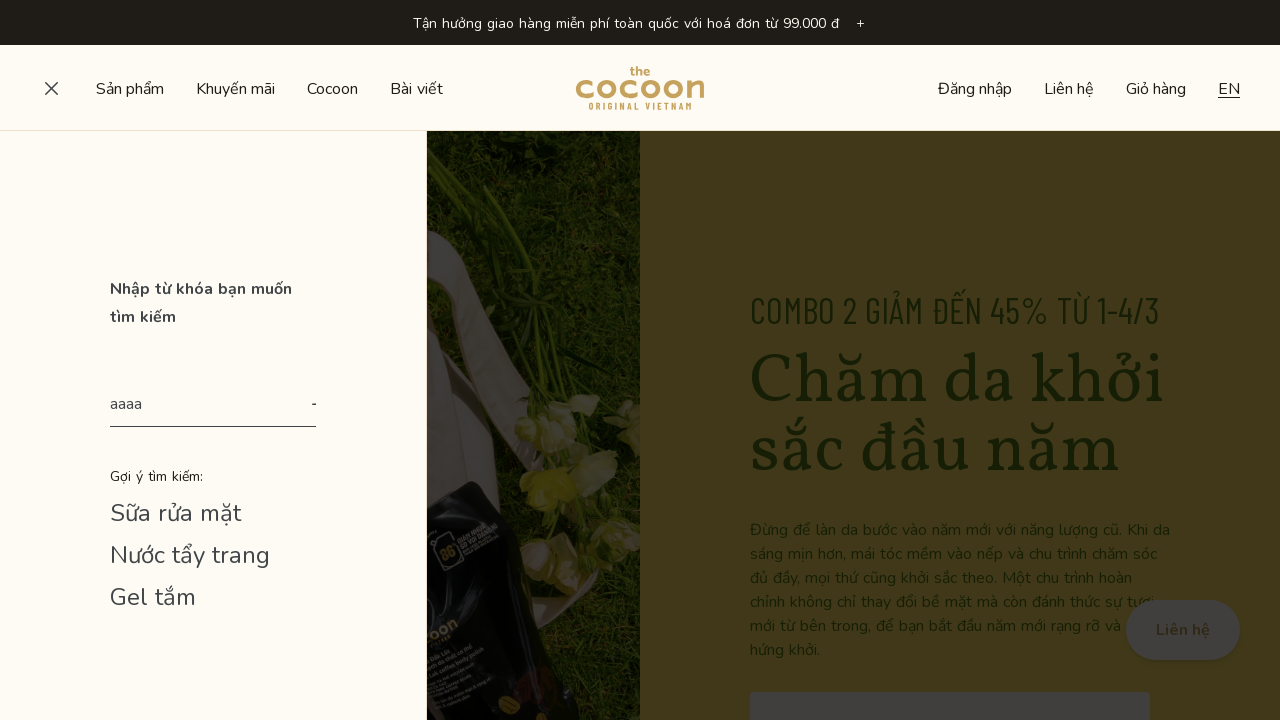

Waited 3 seconds for search results and suggestions to load
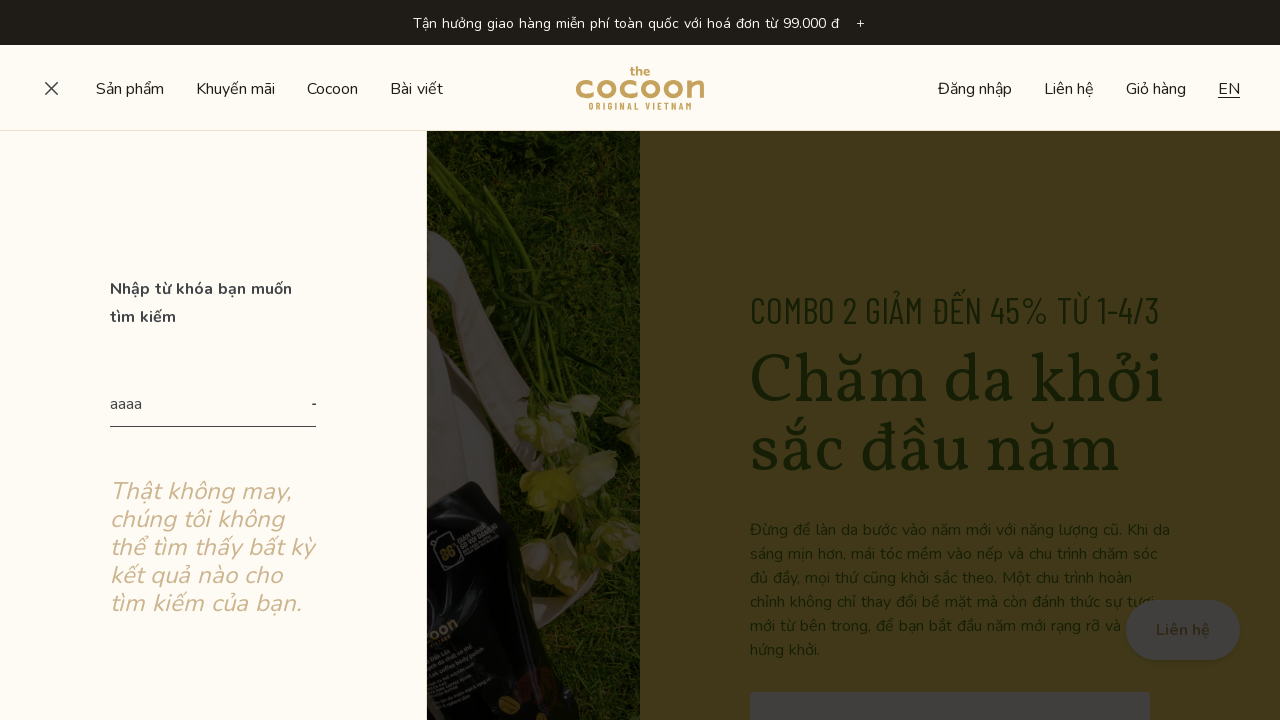

Verified search suggestion prompt appeared for non-matching keyword
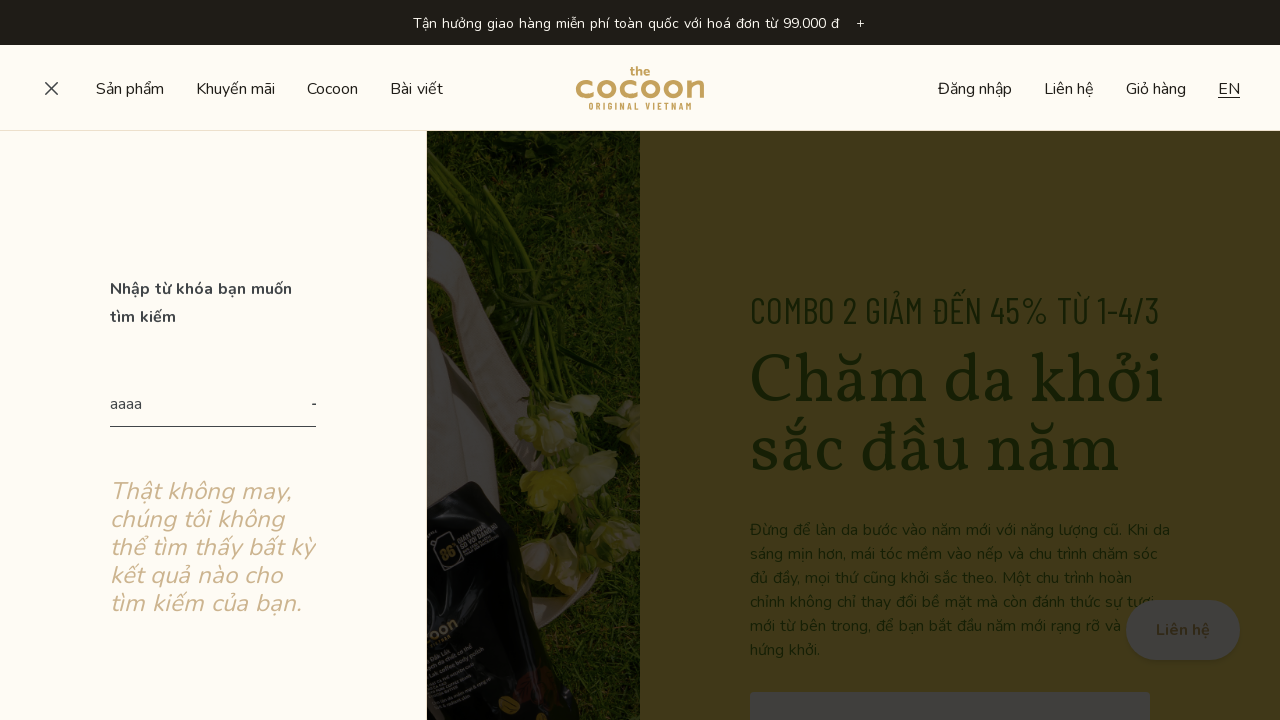

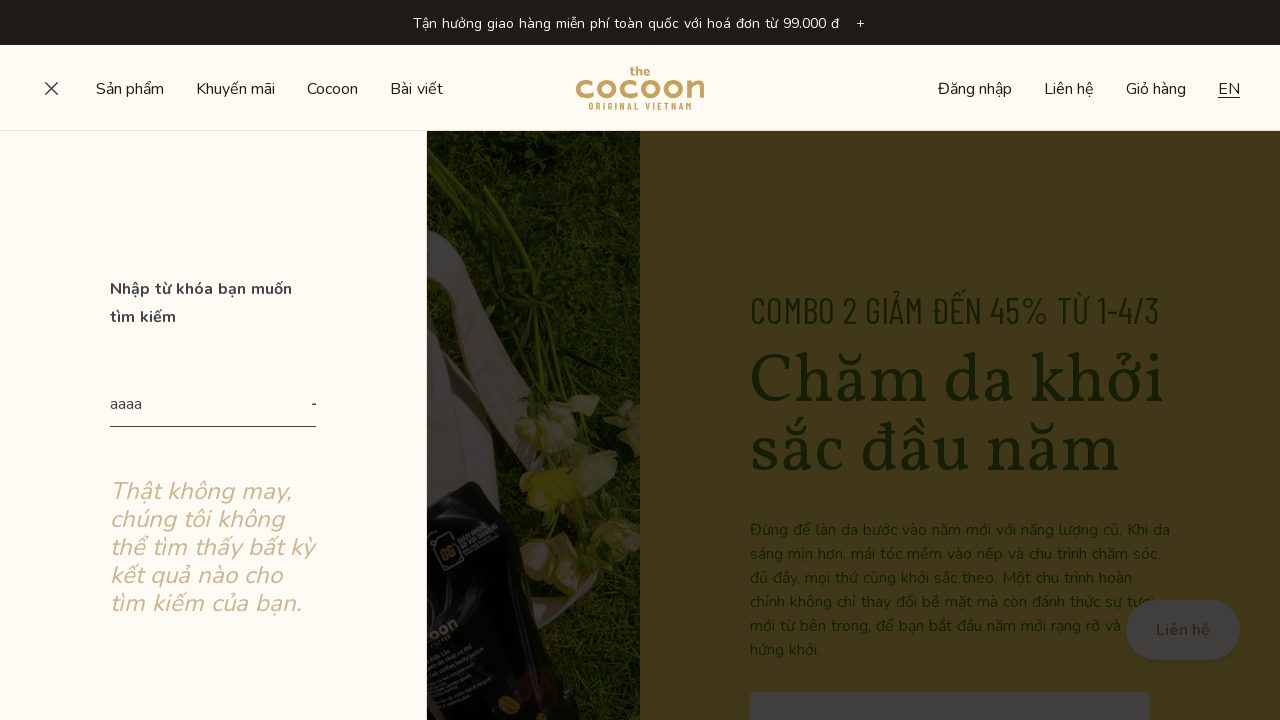